Navigates to a demo automation practice form and fills in the email field with a test email value

Starting URL: https://demoqa.com/automation-practice-form

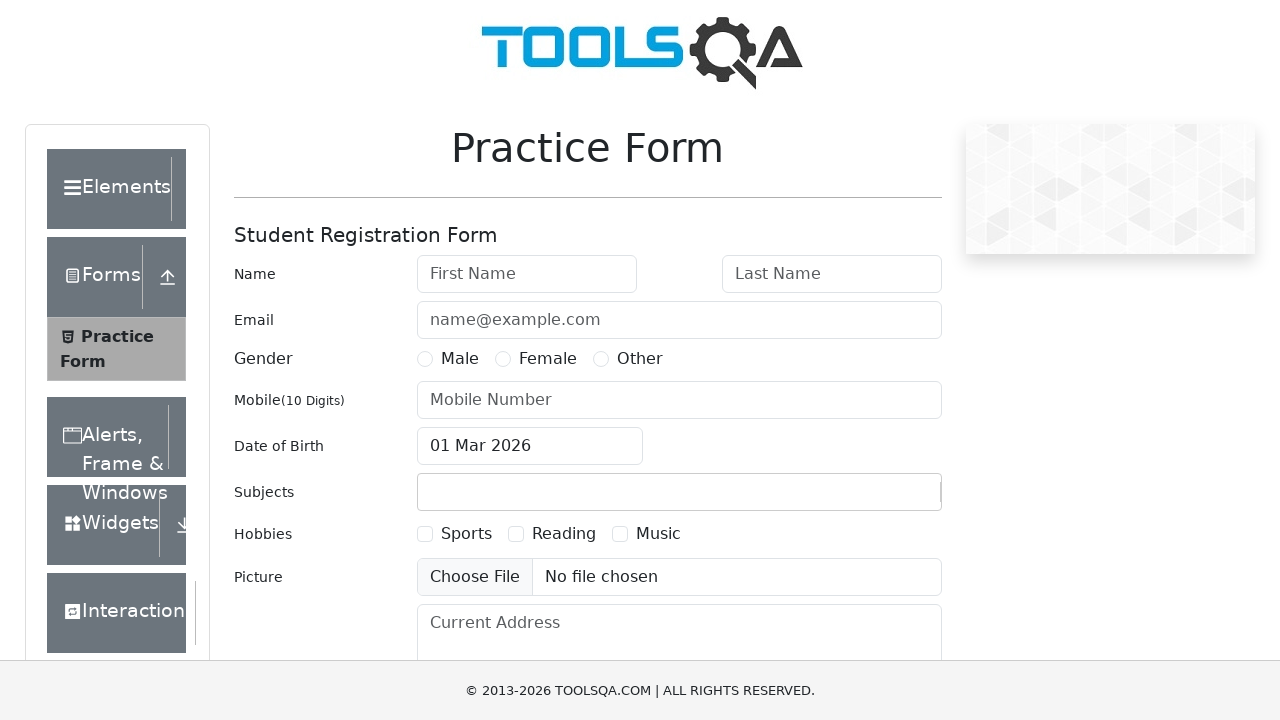

Waited for form control elements to load
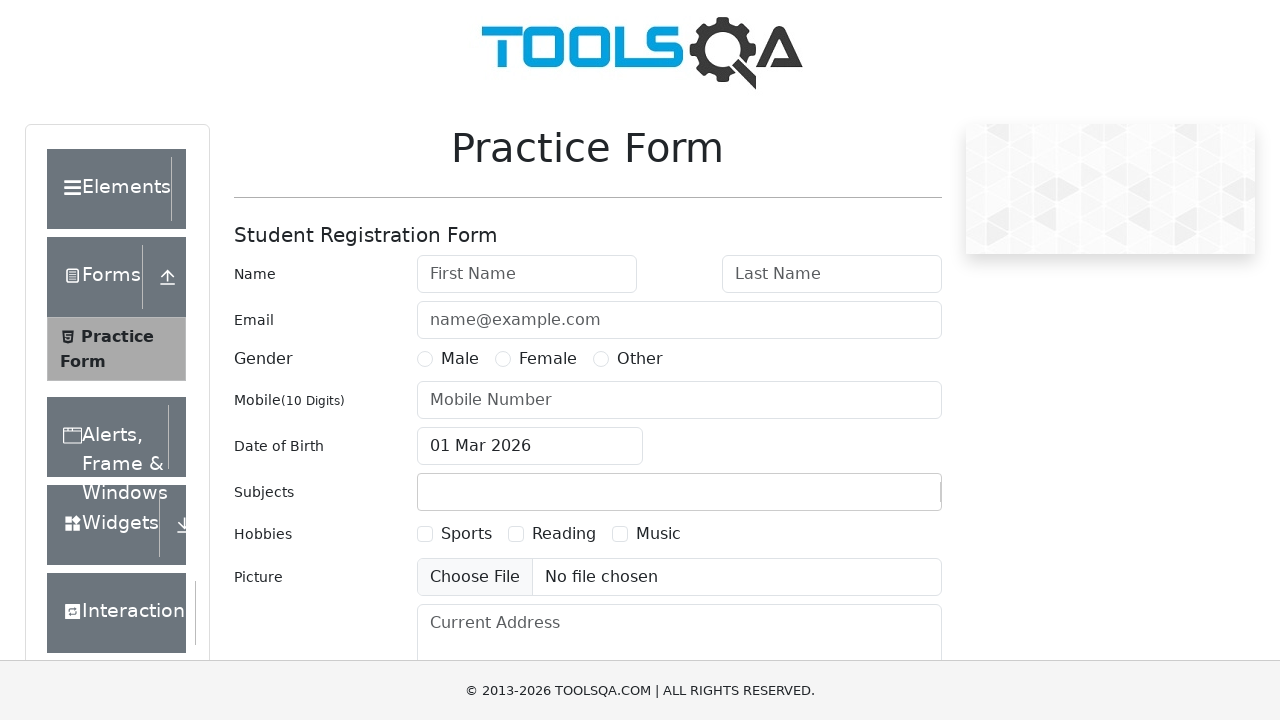

Filled email field with 'testemail@example.com' on .form-control >> nth=2
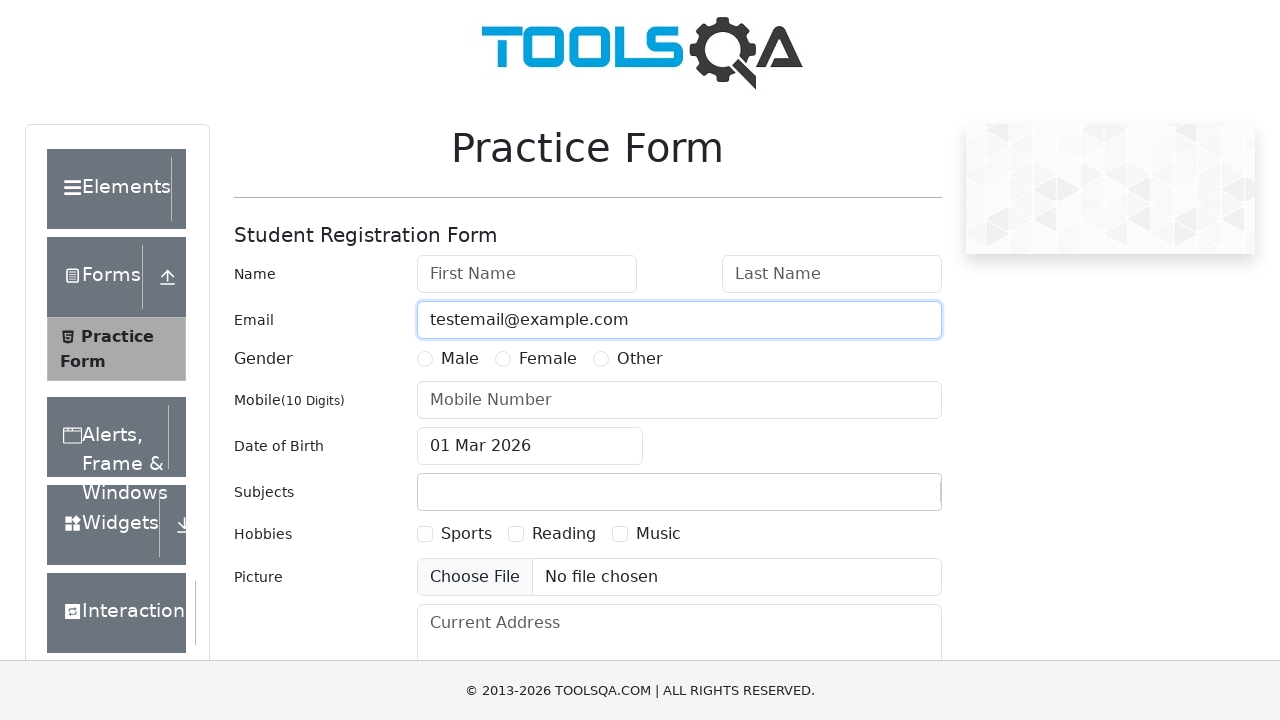

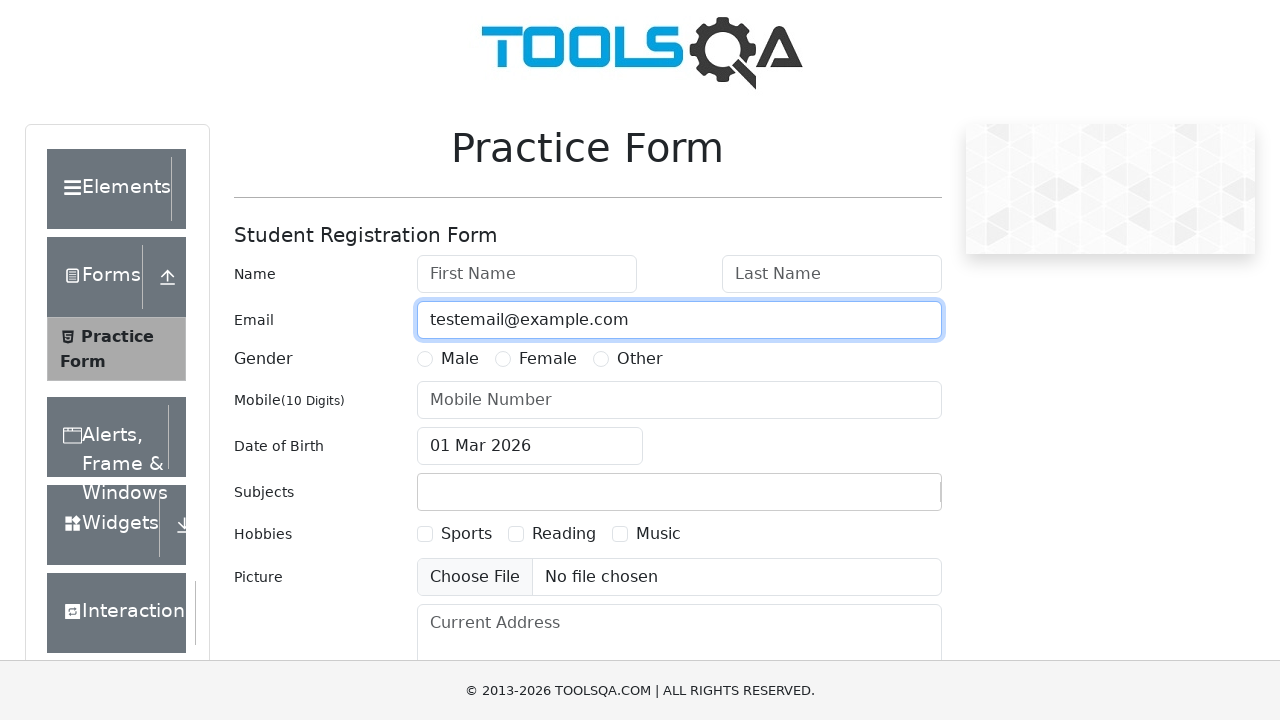